Tests dynamic dropdown menu selection on a flight booking practice page by selecting origin (BLR) and destination (MAA) airports from dropdown menus.

Starting URL: https://rahulshettyacademy.com/dropdownsPractise/

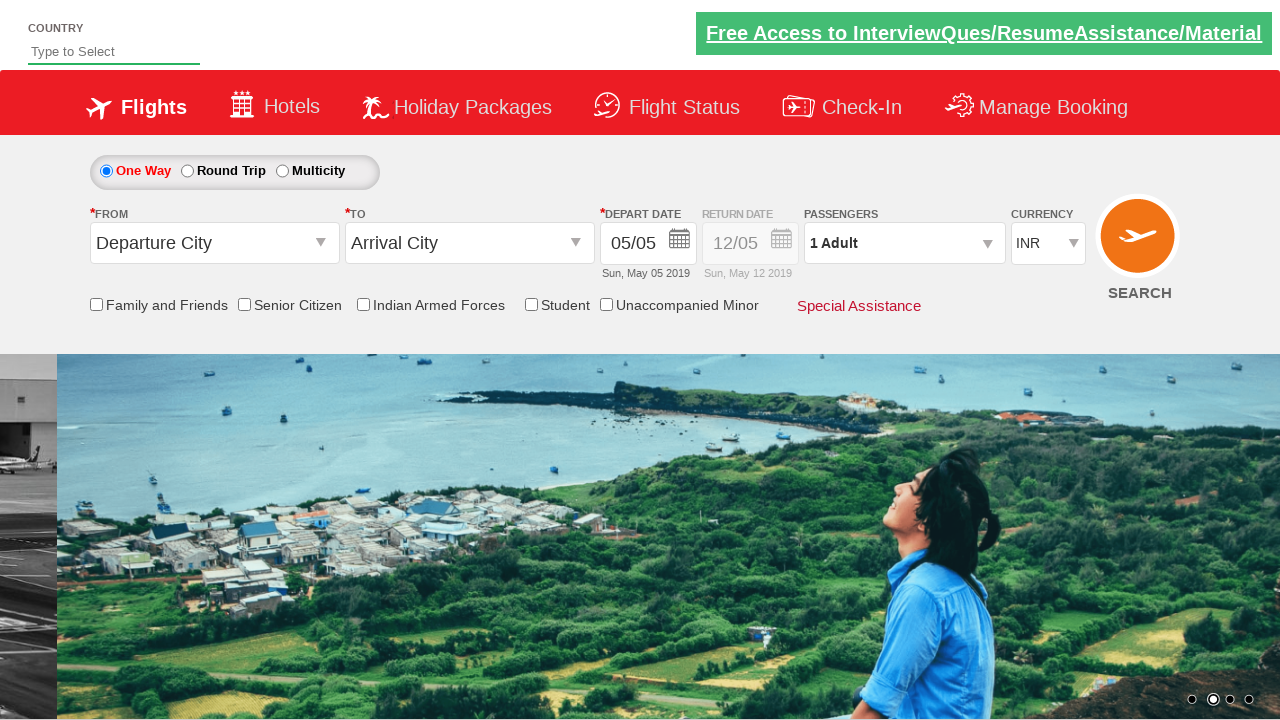

Clicked origin dropdown menu to open it at (214, 243) on #ctl00_mainContent_ddl_originStation1_CTXT
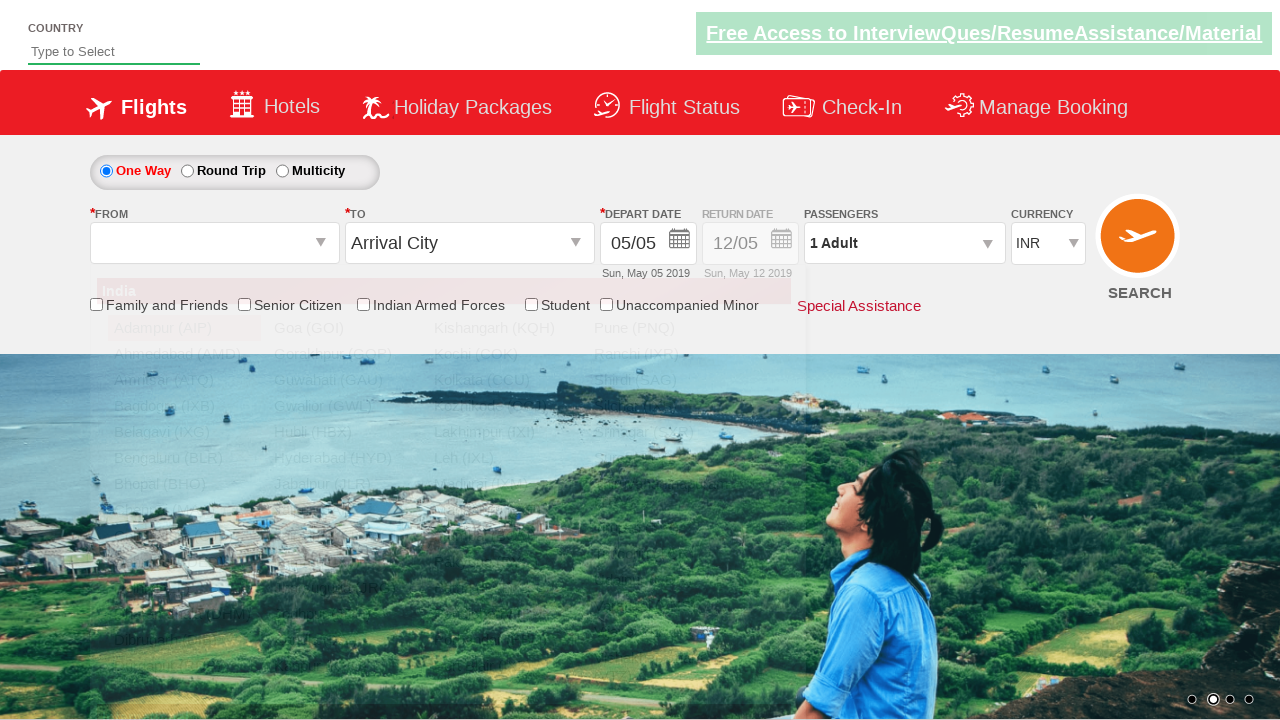

Origin dropdown menu appeared with BLR option visible
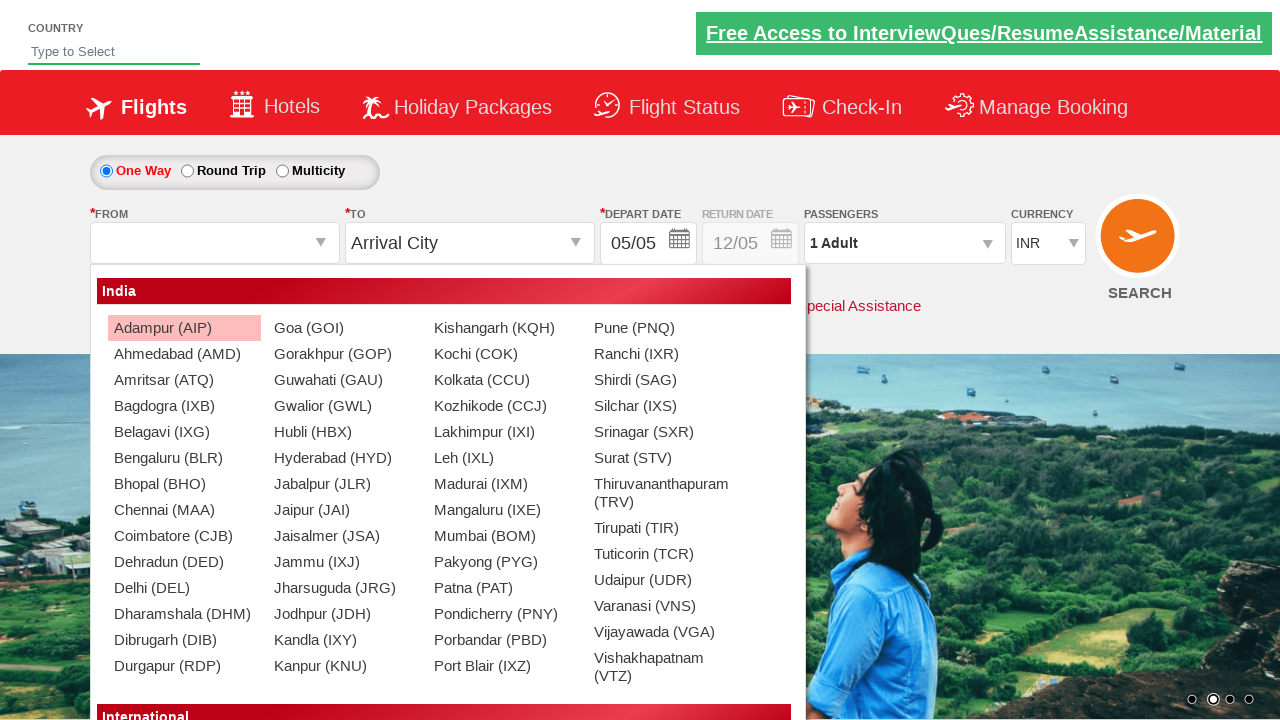

Selected BLR as origin airport at (184, 458) on xpath=//div[@id='glsctl00_mainContent_ddl_originStation1_CTNR']//a[@value='BLR']
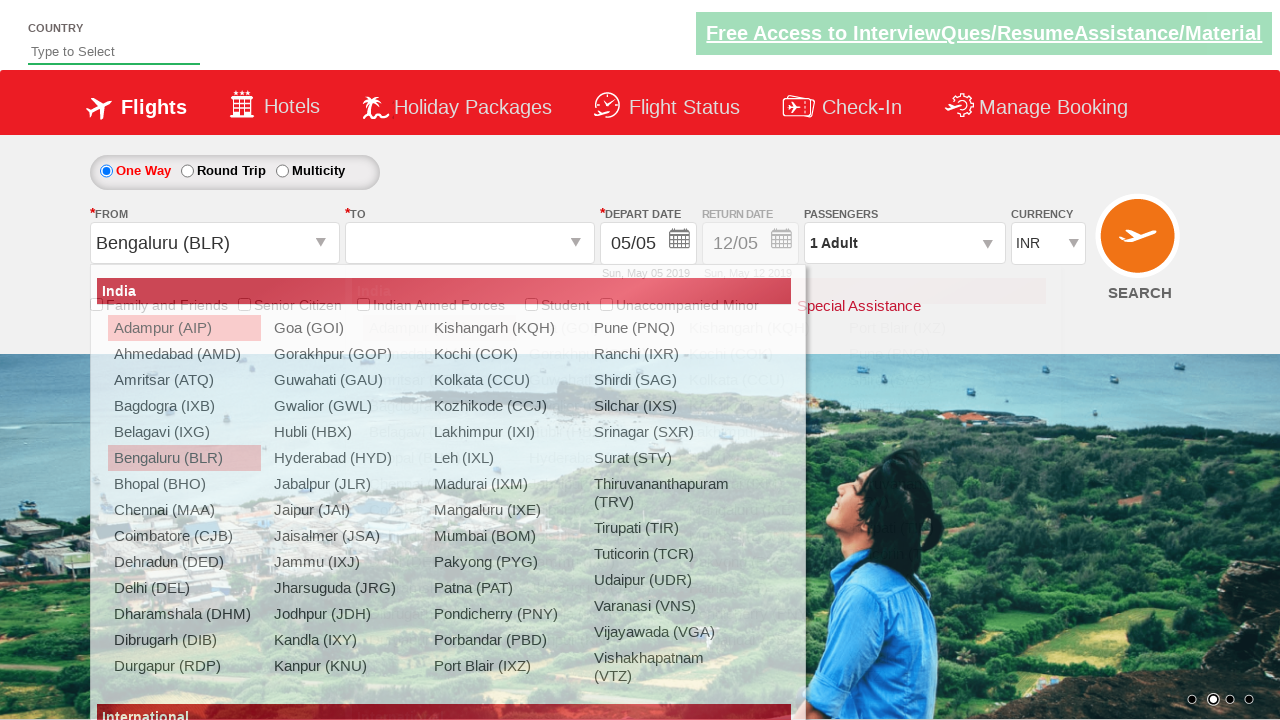

Destination dropdown menu appeared with MAA option visible
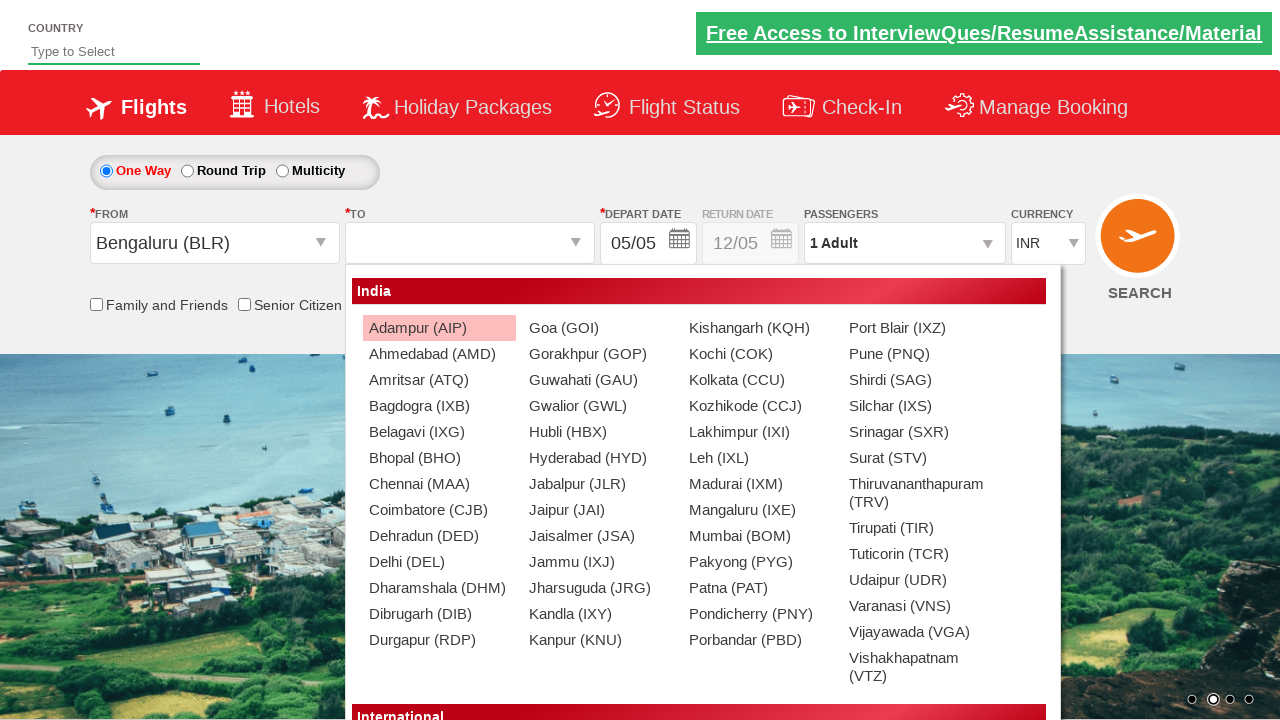

Selected MAA as destination airport at (439, 484) on xpath=//div[@id='glsctl00_mainContent_ddl_destinationStation1_CTNR']//a[@value='
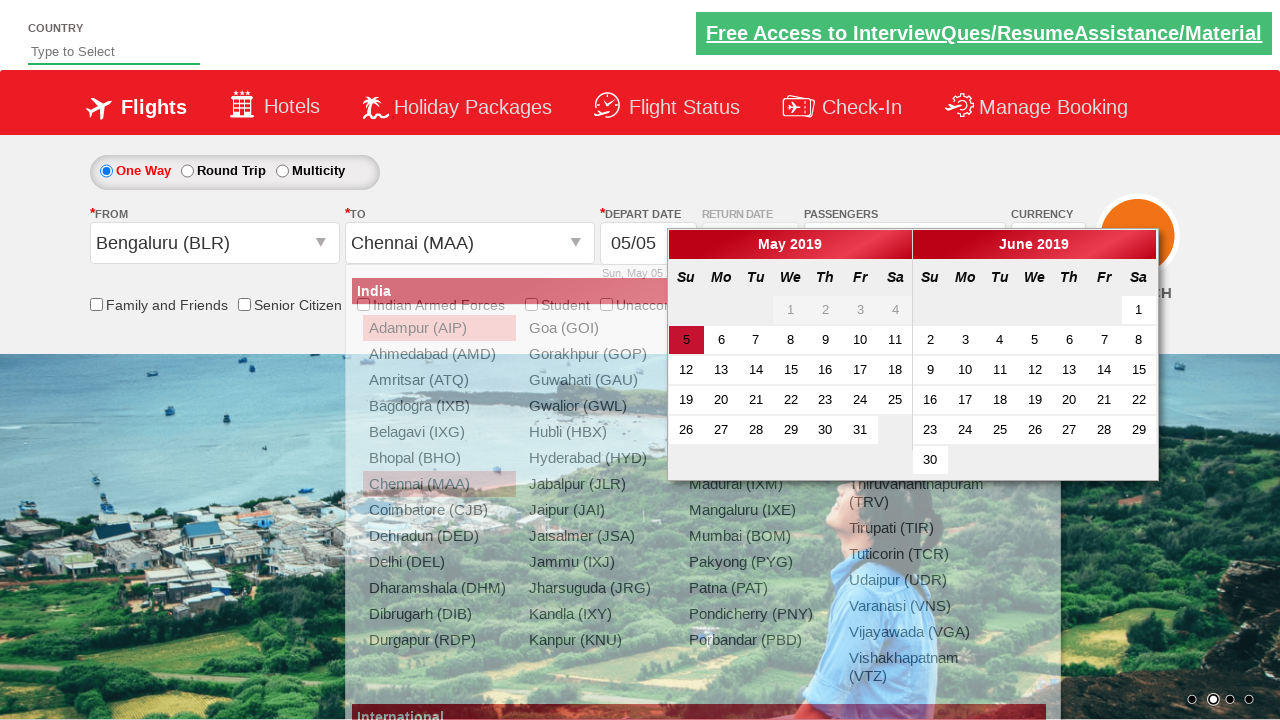

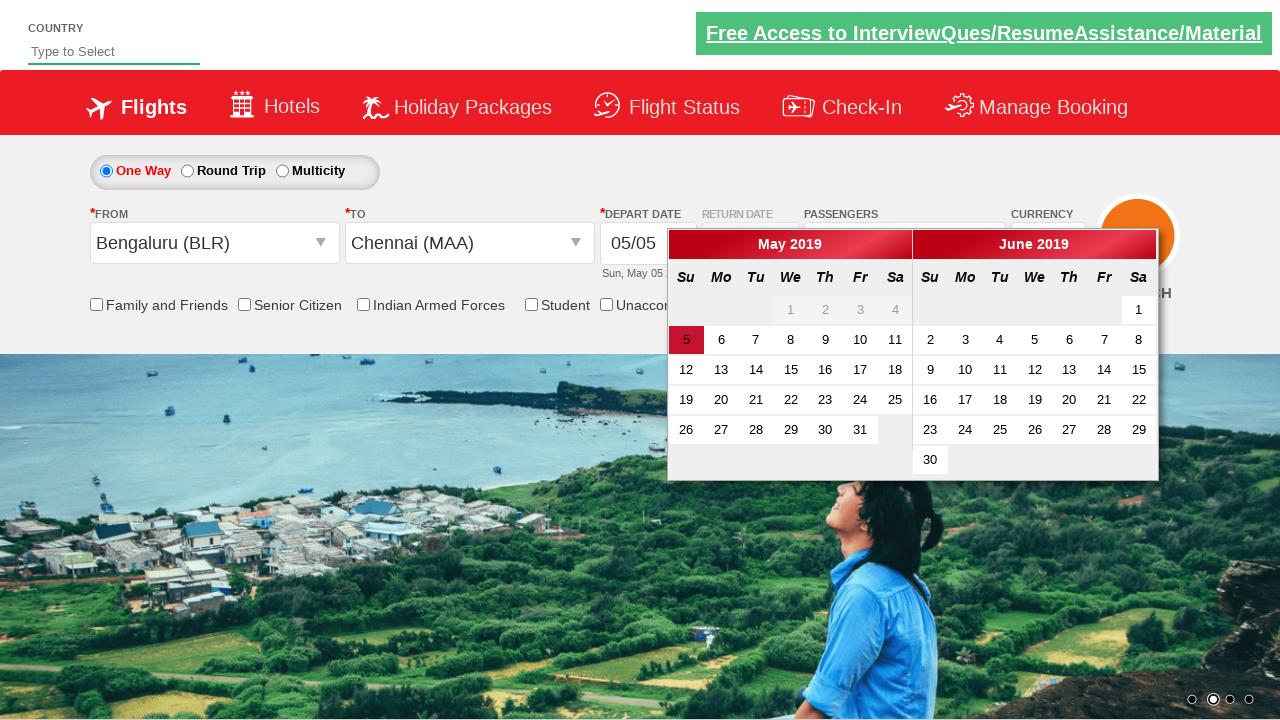